Tests multiple window handling by clicking a link that opens a new window, switching to the child window to read content, then switching back to the parent window

Starting URL: https://the-internet.herokuapp.com/windows

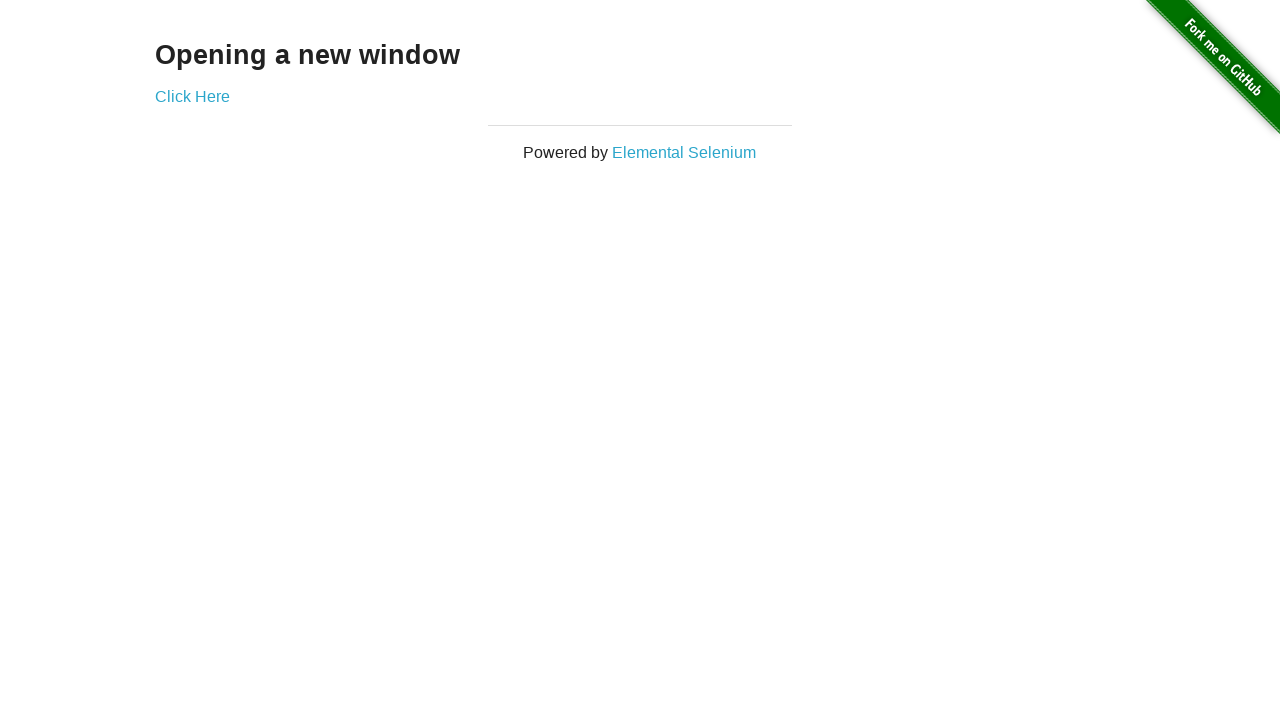

Clicked 'Click Here' link to open new window at (192, 96) on text=Click Here
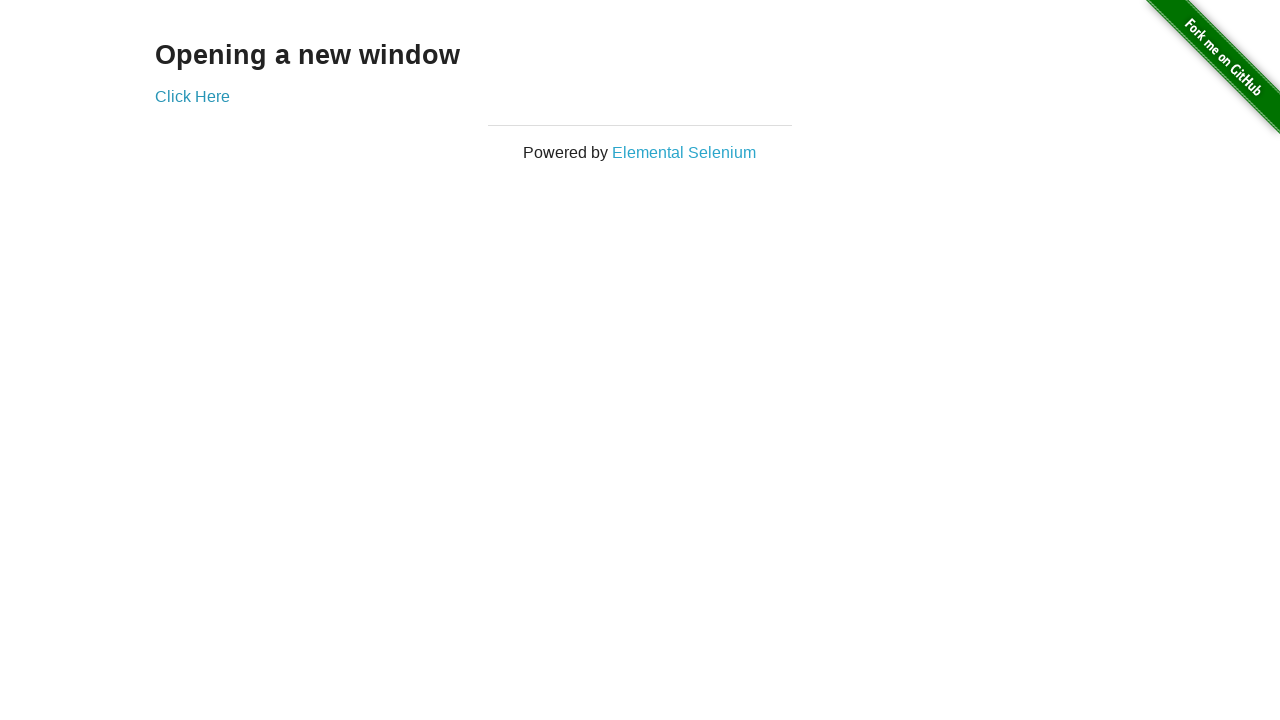

New window/tab opened and captured
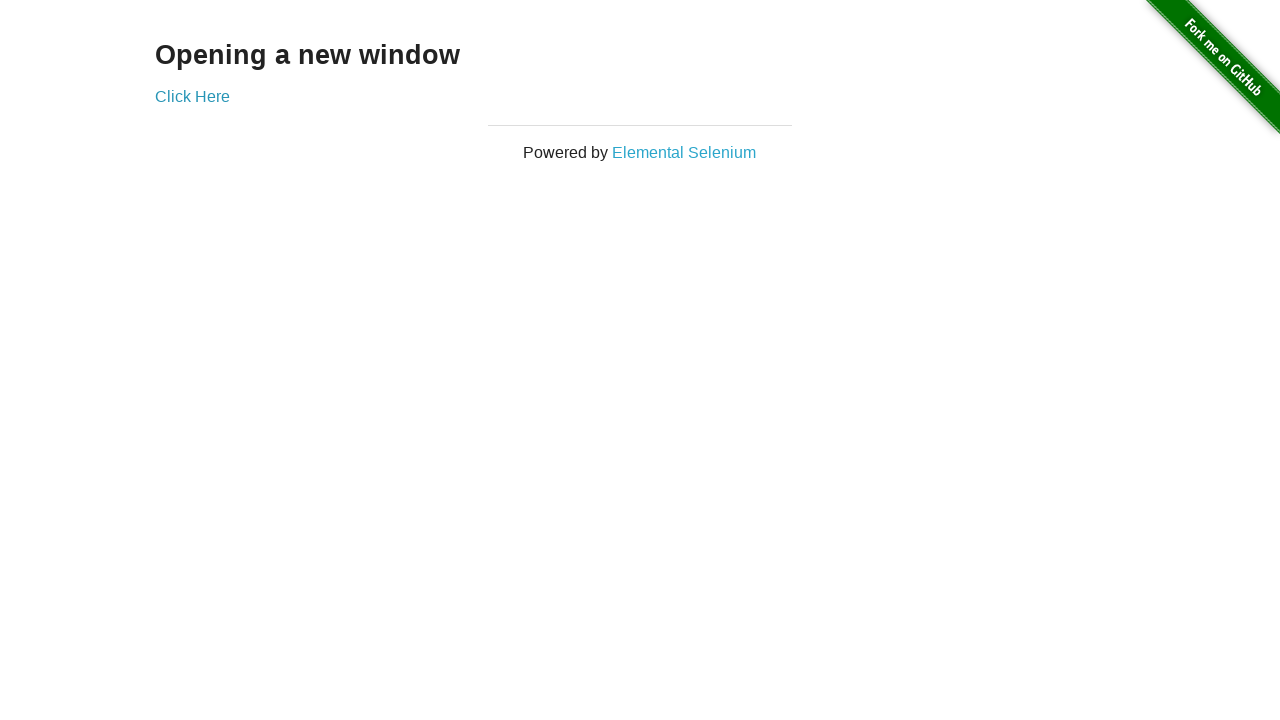

Waited for h3 element to load in child window
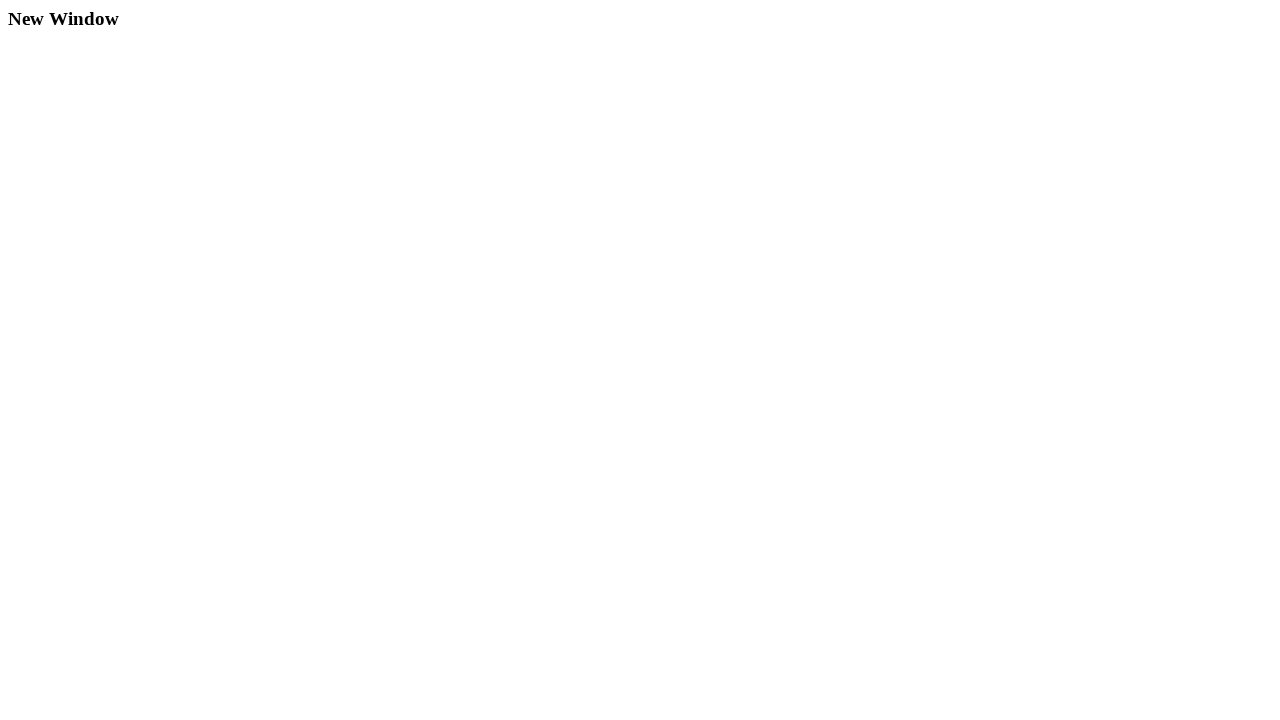

Retrieved h3 text from child window: 'New Window'
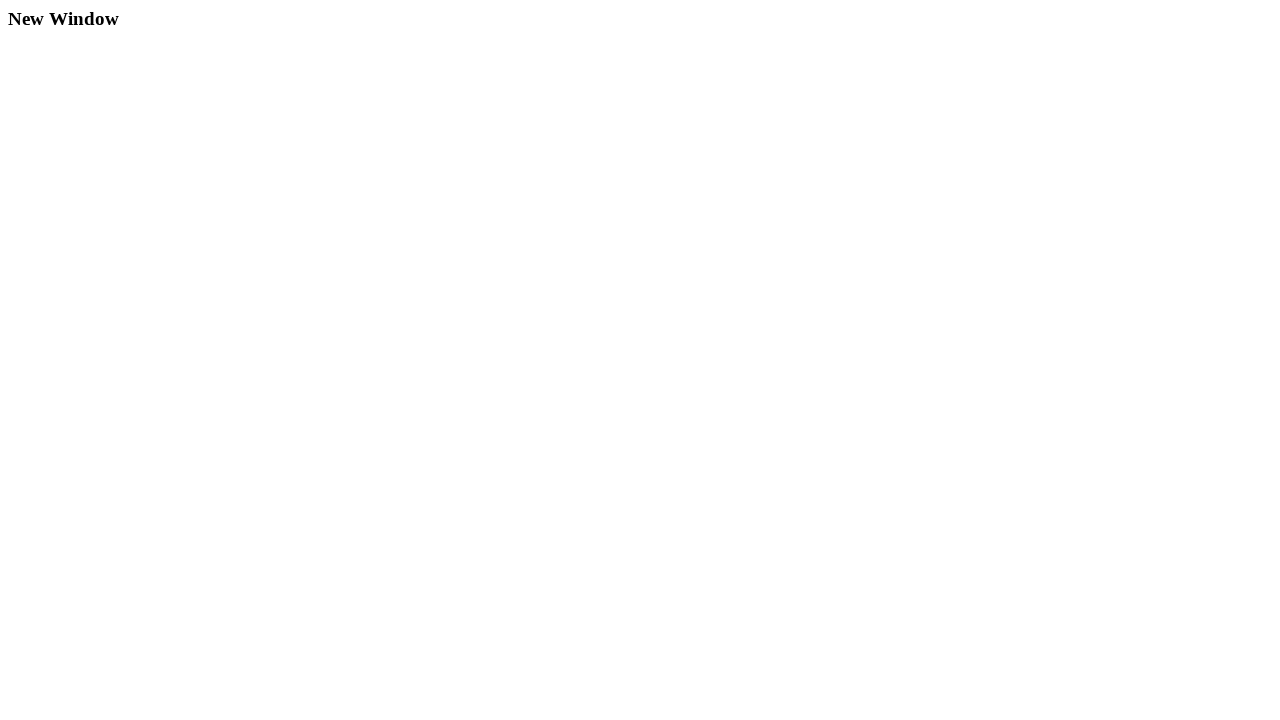

Switched back to parent window
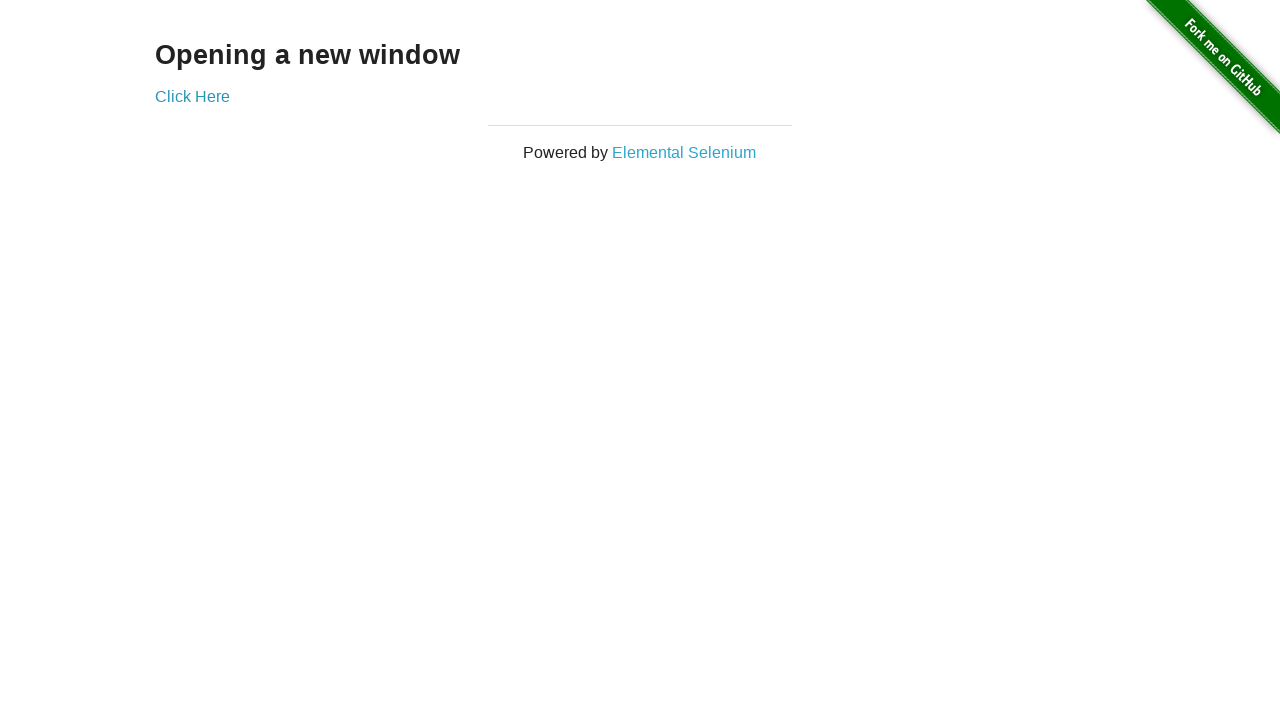

Retrieved h3 text from parent window: 'Opening a new window'
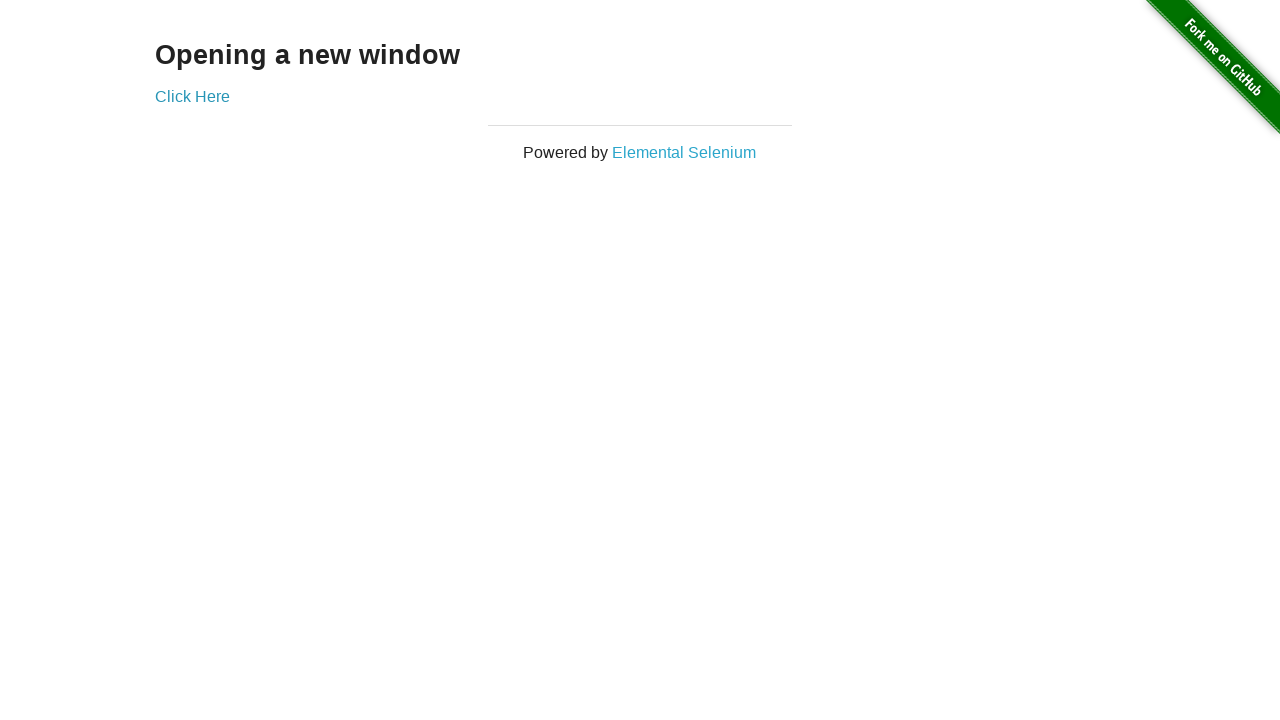

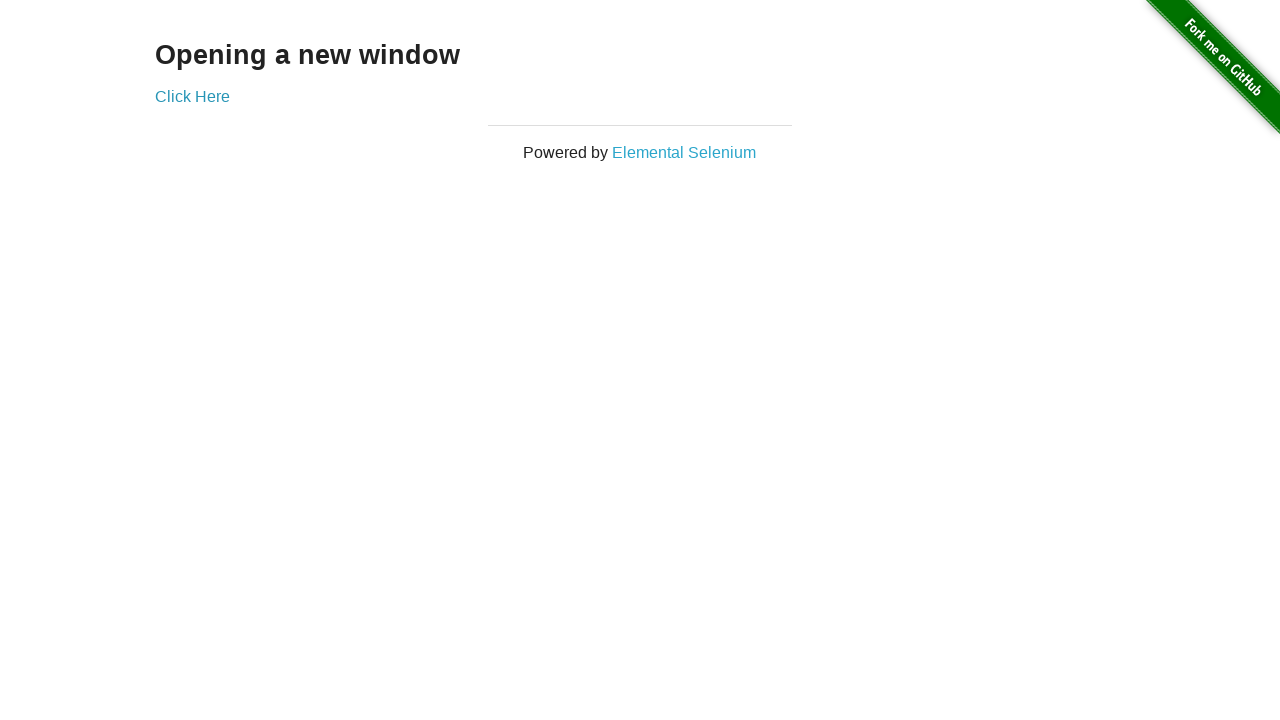